Tests a more resilient approach to working with multiple windows by storing the original window handle, clicking to open a new window, then finding and switching to the new window by comparing handles.

Starting URL: https://the-internet.herokuapp.com/windows

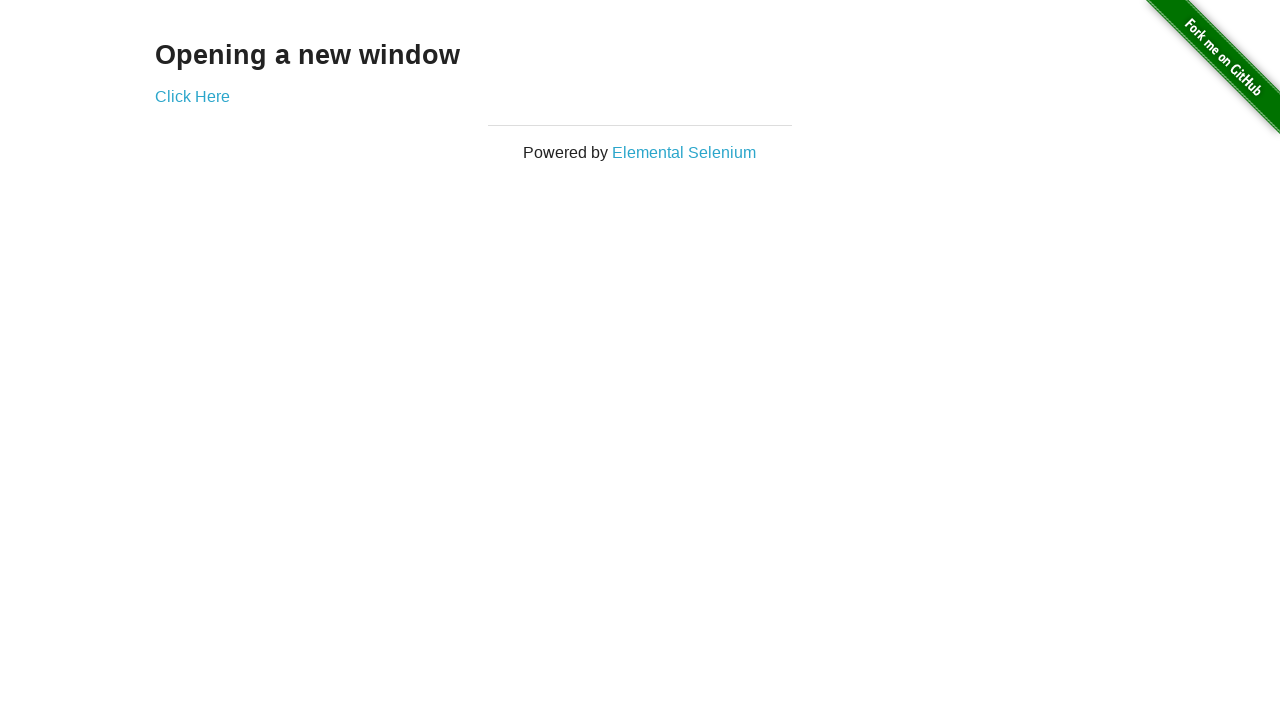

Clicked link to open new window at (192, 96) on .example a
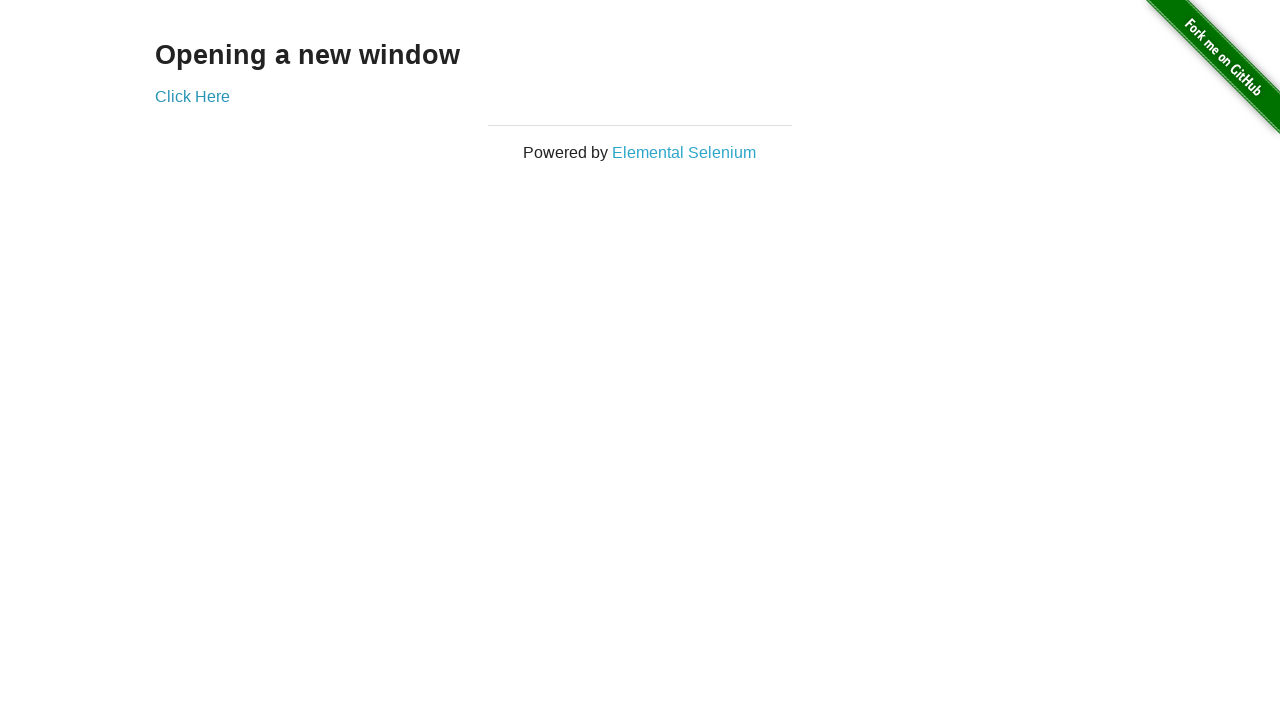

Captured new window page object
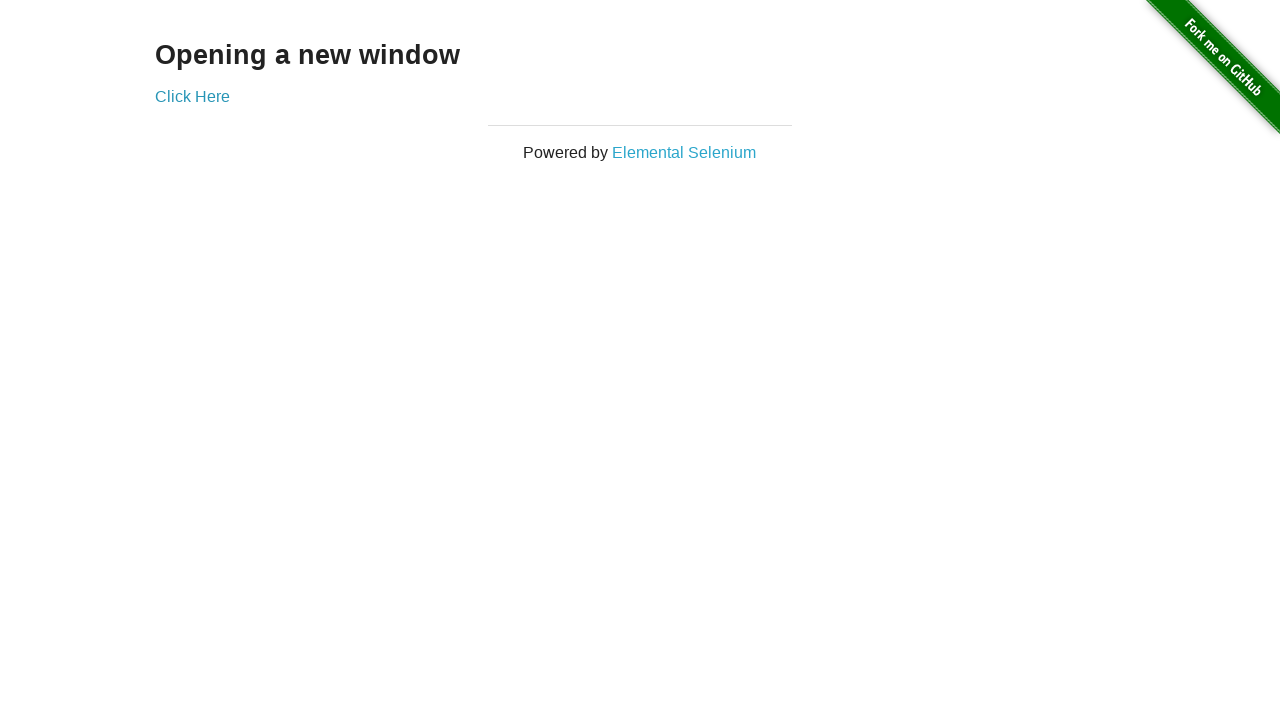

New window page loaded completely
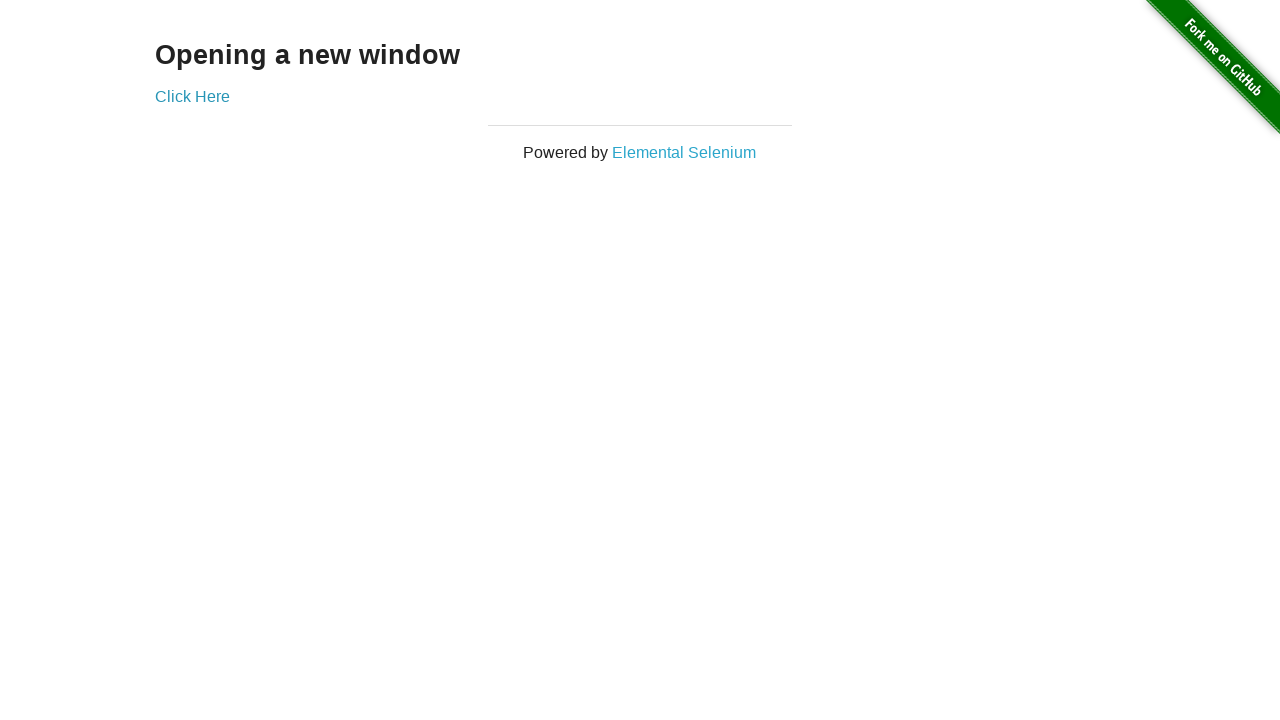

Verified original window title is not 'New Window'
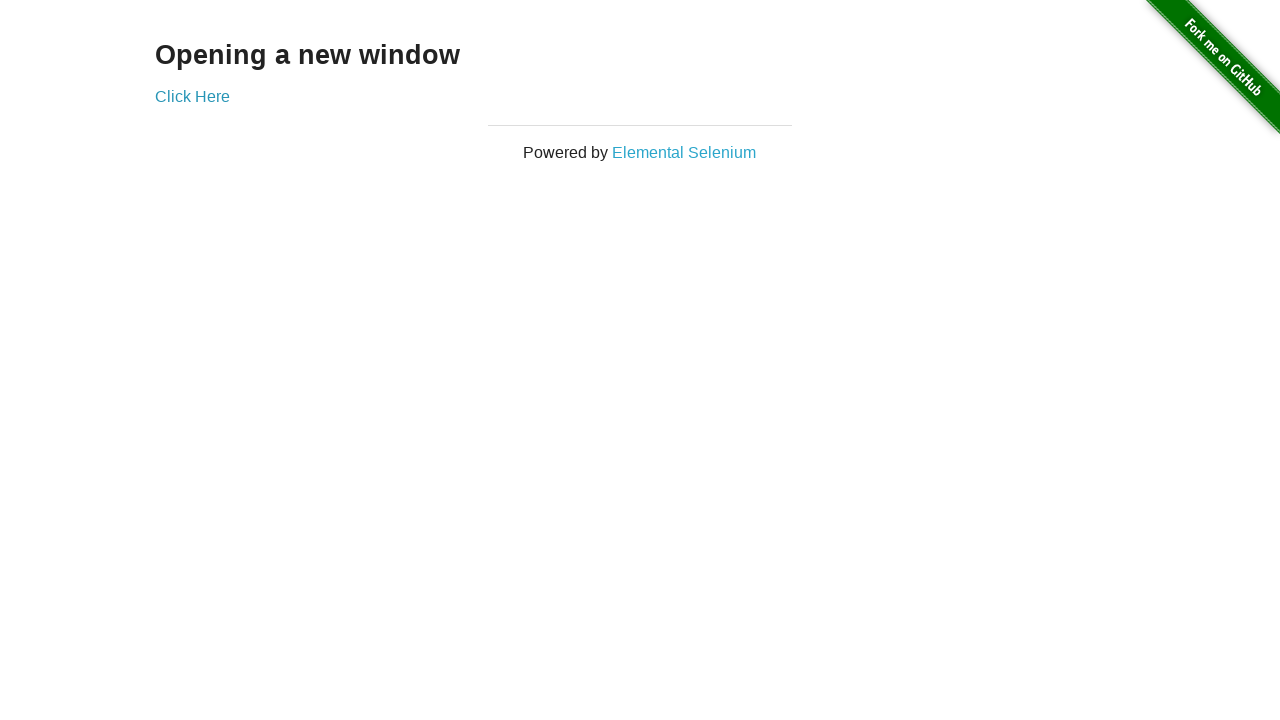

Verified new window title is 'New Window'
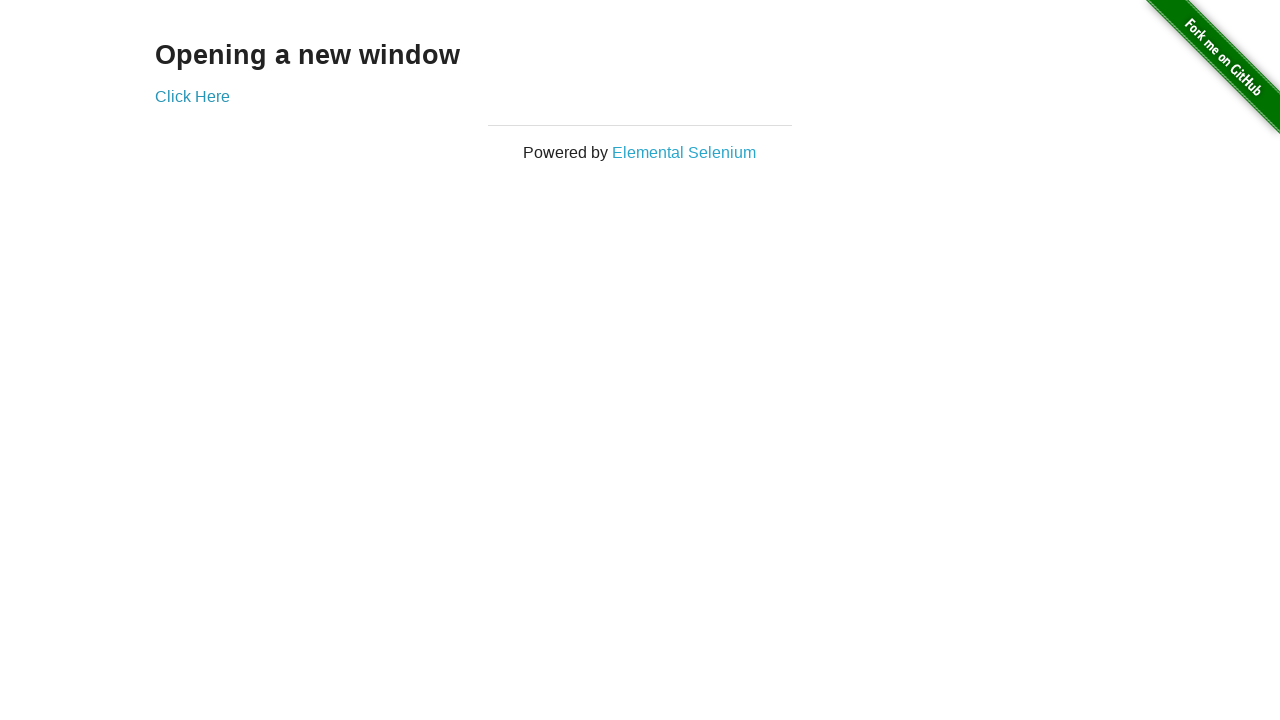

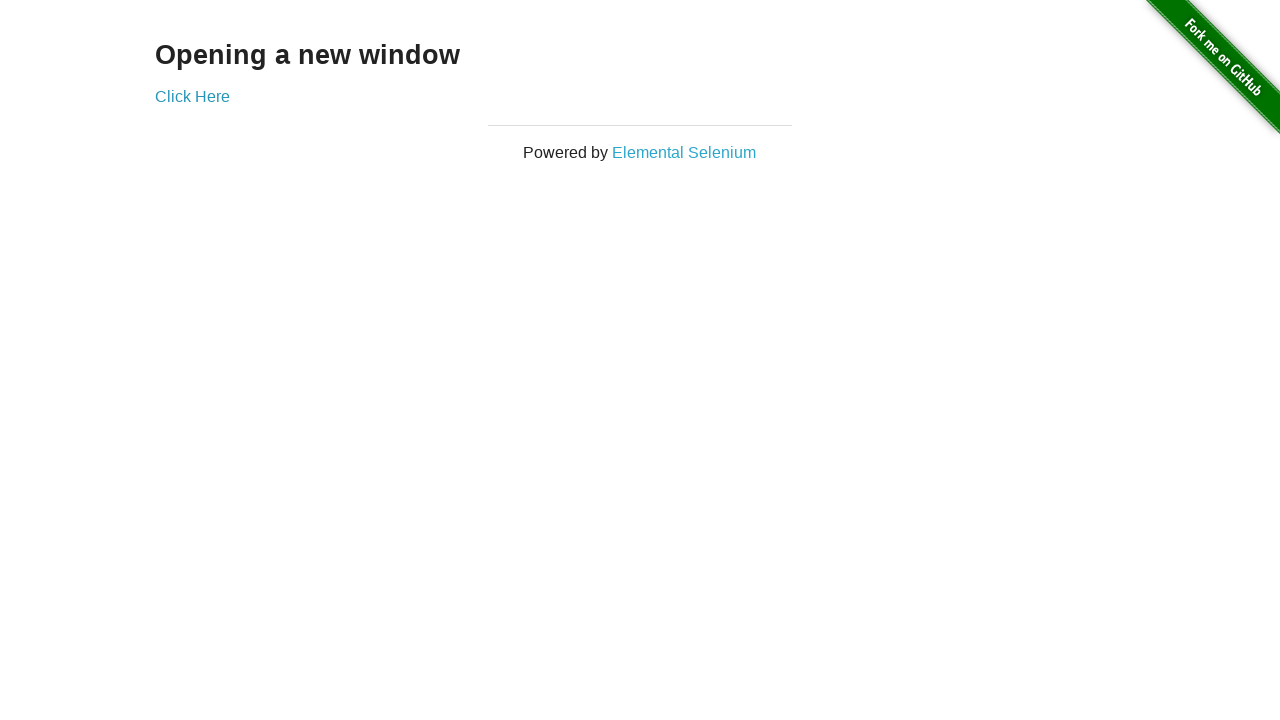